Tests contenteditable functionality on W3Schools tryit page by switching to iframe, clearing existing text, typing new text with cursor repositioning.

Starting URL: https://www.w3schools.com/tags/tryit.asp?filename=tryhtml5_global_contenteditable

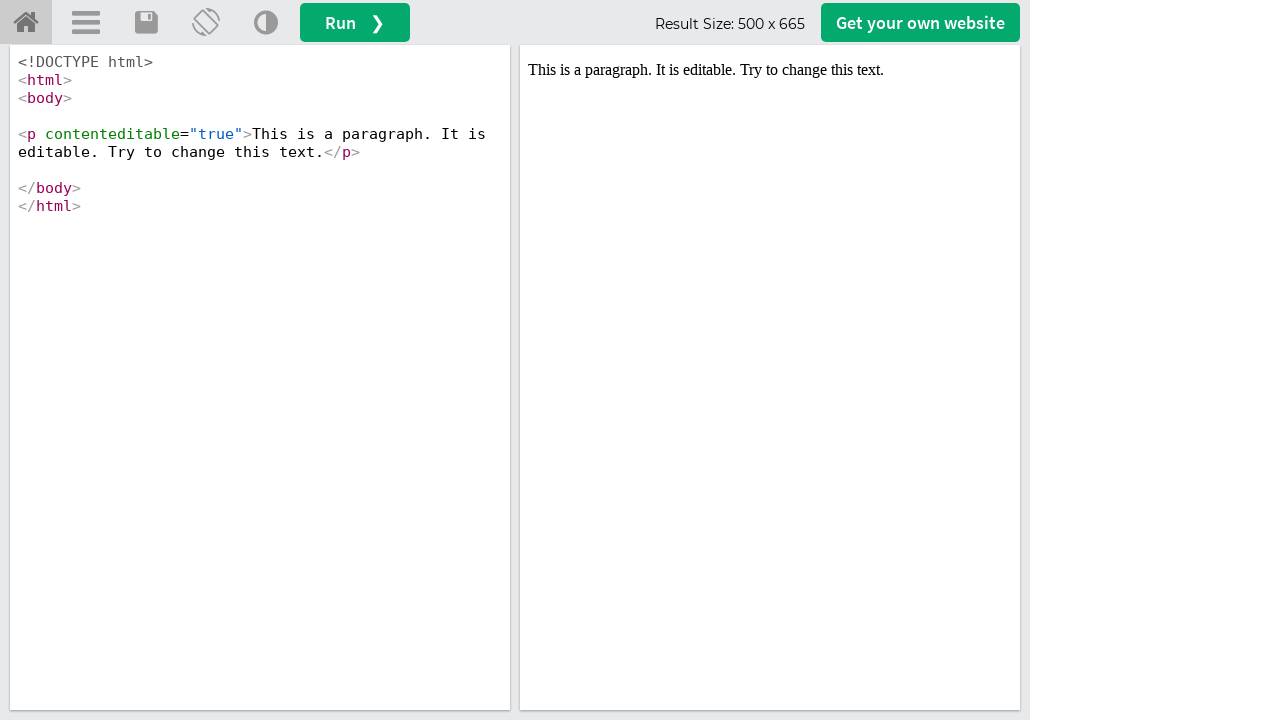

Set viewport size to 1100x400
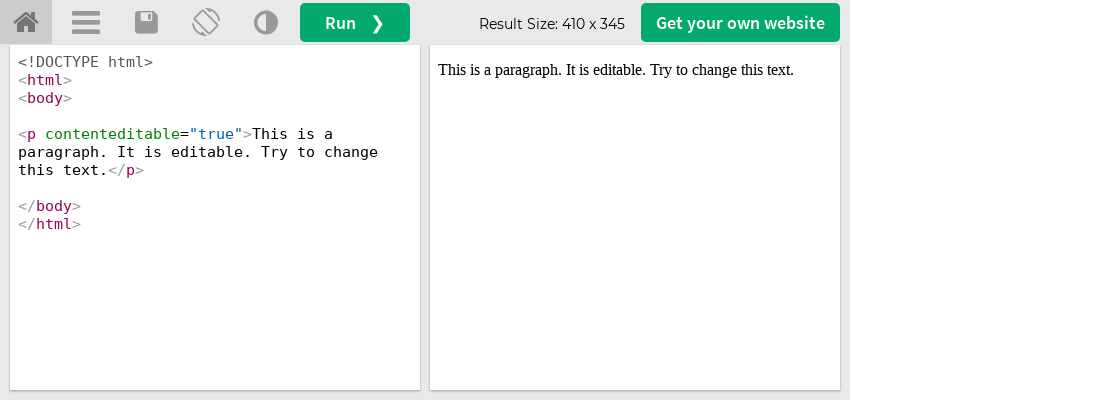

Located iframe with id 'iframeResult'
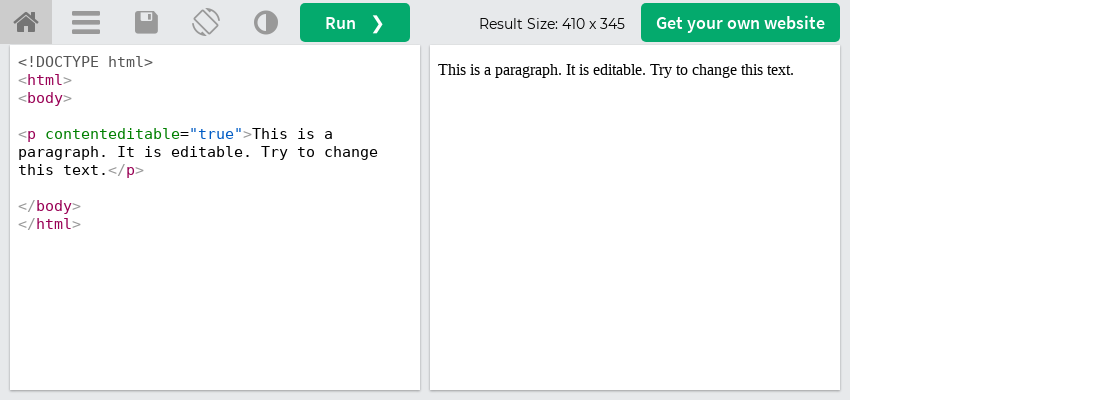

Clicked on contenteditable element in iframe at (635, 70) on #iframeResult >> internal:control=enter-frame >> [contenteditable='true']
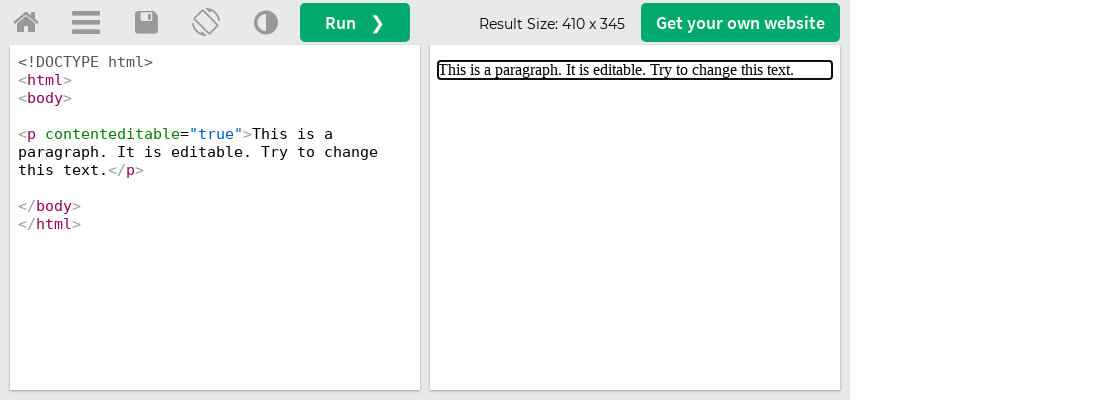

Selected all text with Ctrl+A
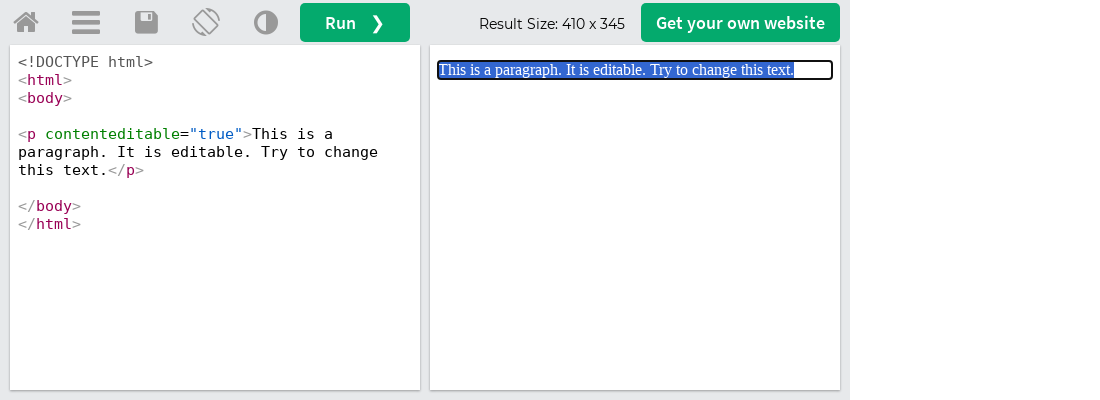

Deleted all selected text
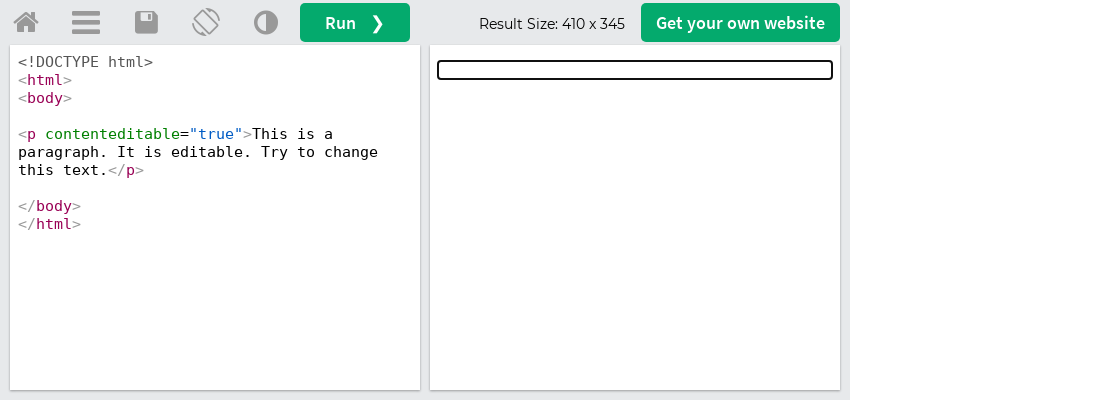

Typed 'la-la-la' in contenteditable element on #iframeResult >> internal:control=enter-frame >> [contenteditable='true']
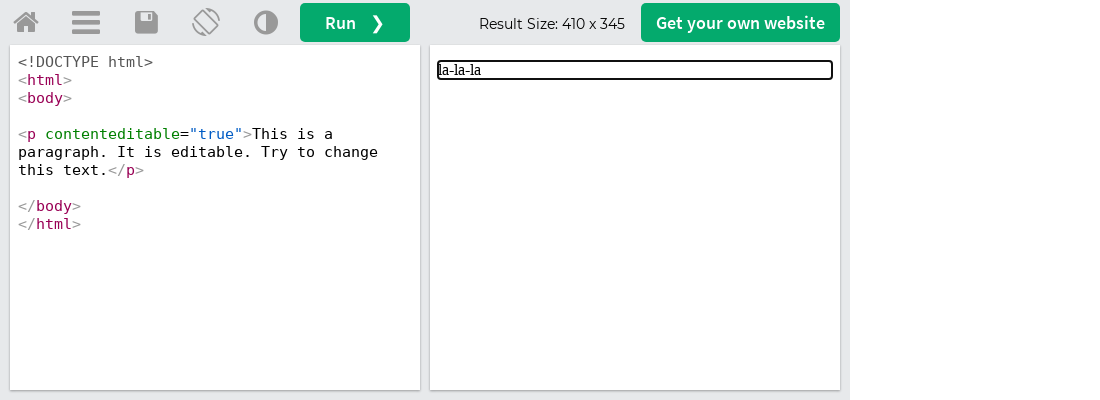

Moved cursor left (1st time)
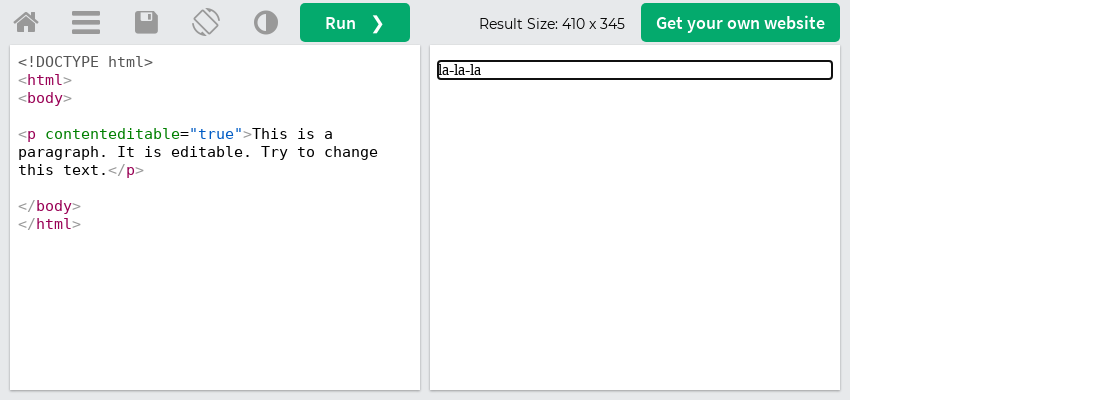

Moved cursor left (2nd time)
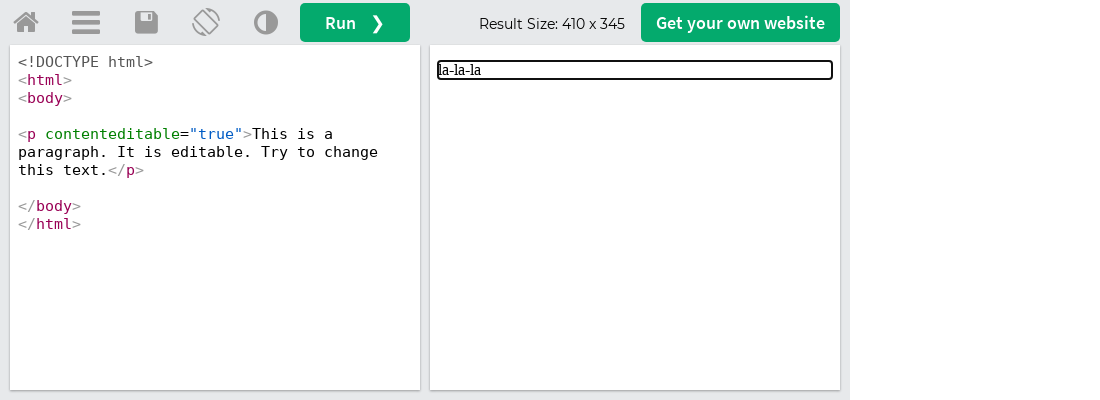

Moved cursor left (3rd time)
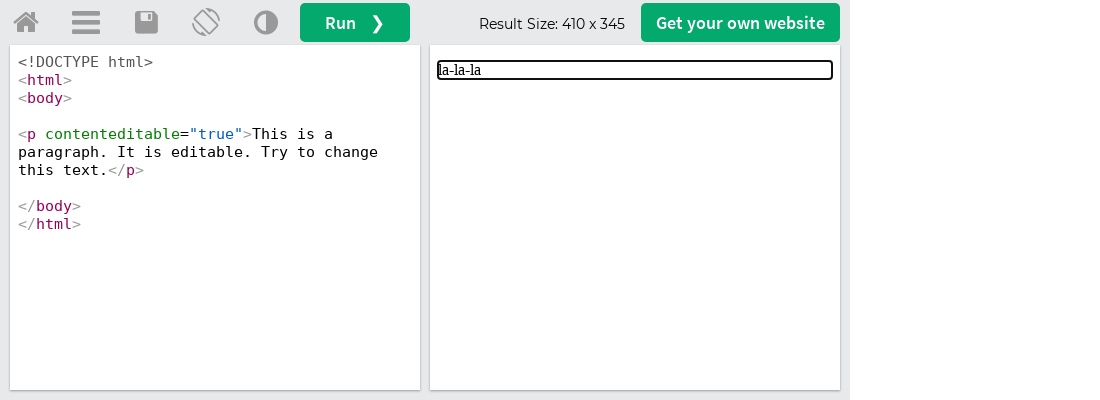

Typed '-lo' at cursor position
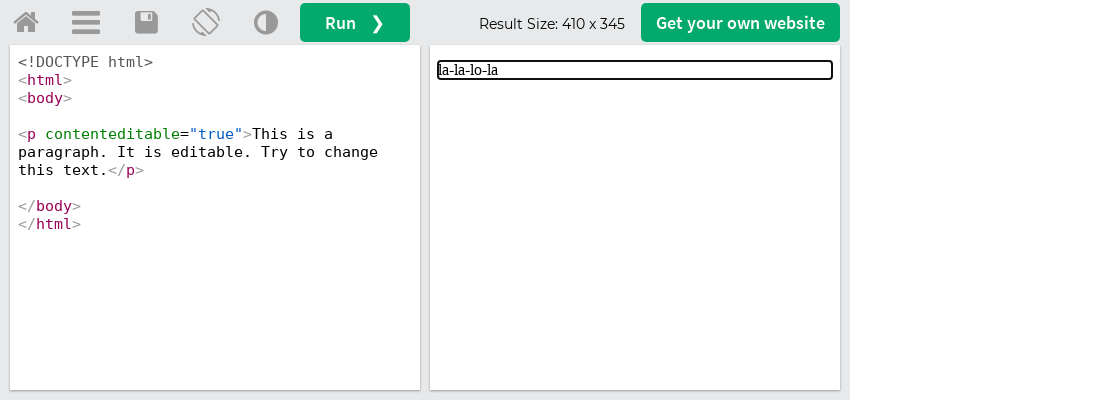

Waited 500ms for content to stabilize
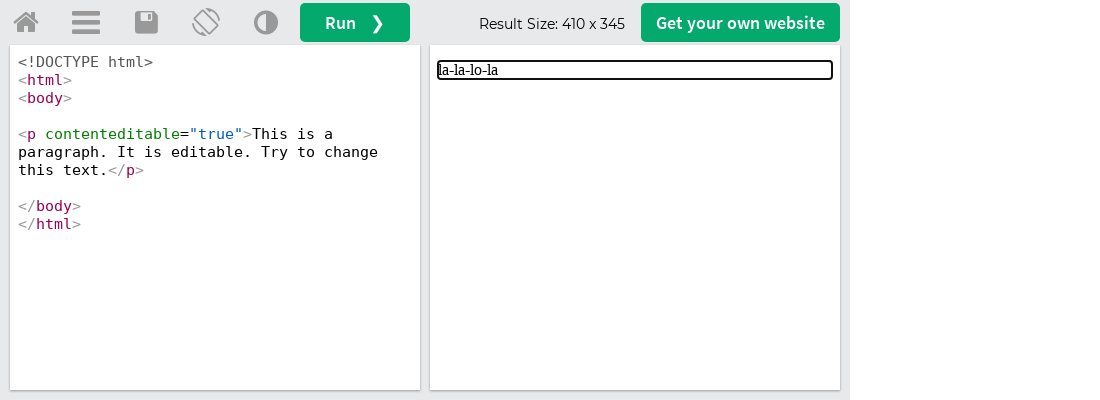

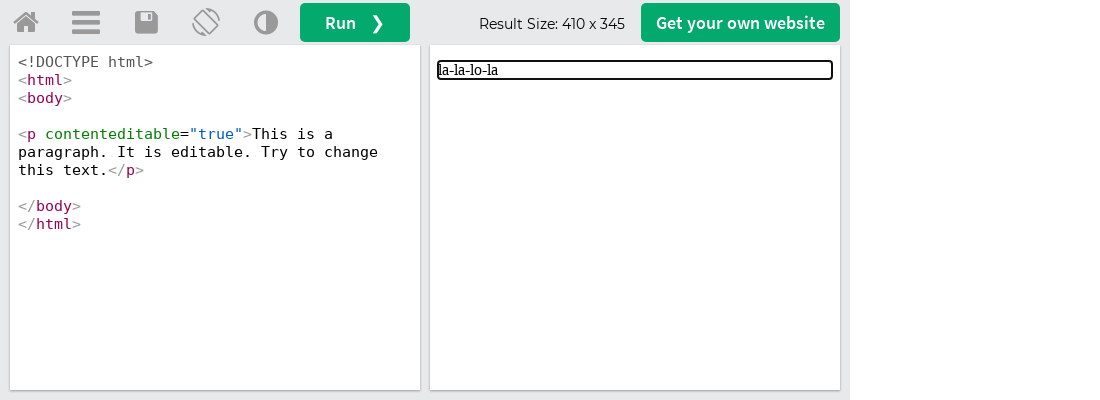